Tests alert and confirm dialog handling by entering a name and clicking confirm button

Starting URL: https://codenboxautomationlab.com/practice/

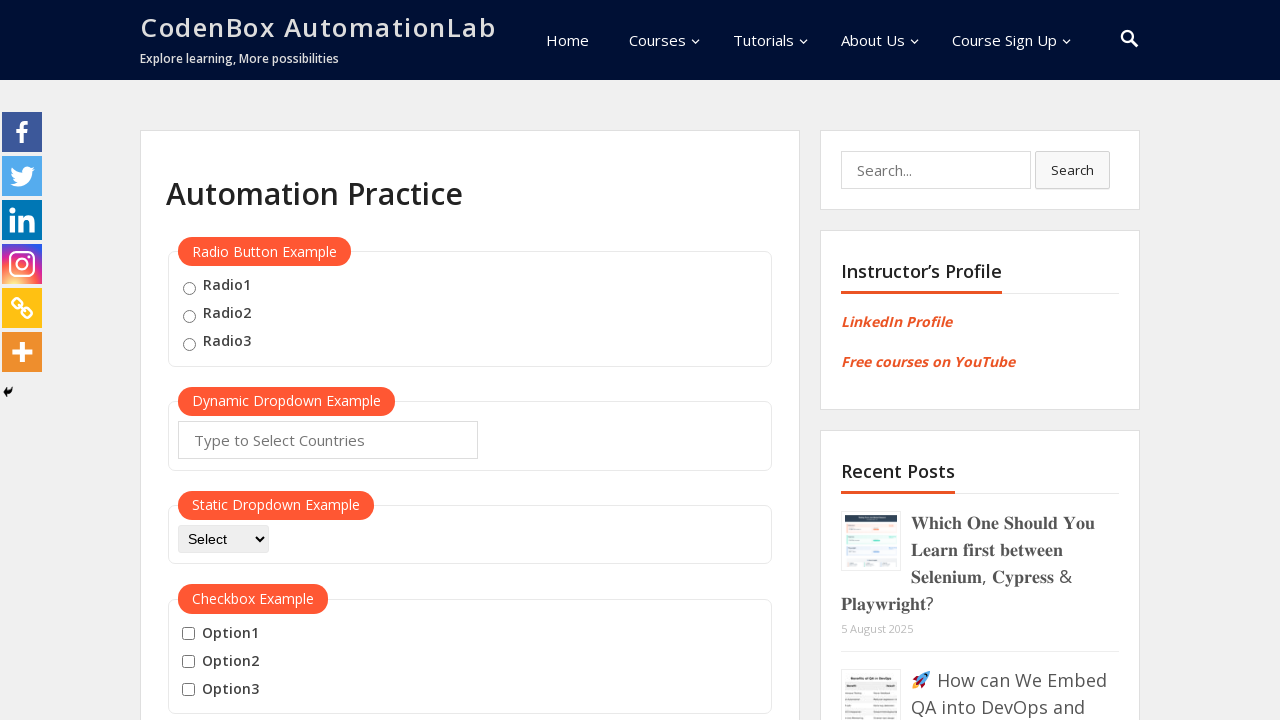

Scrolled down to view alert and confirm dialog elements
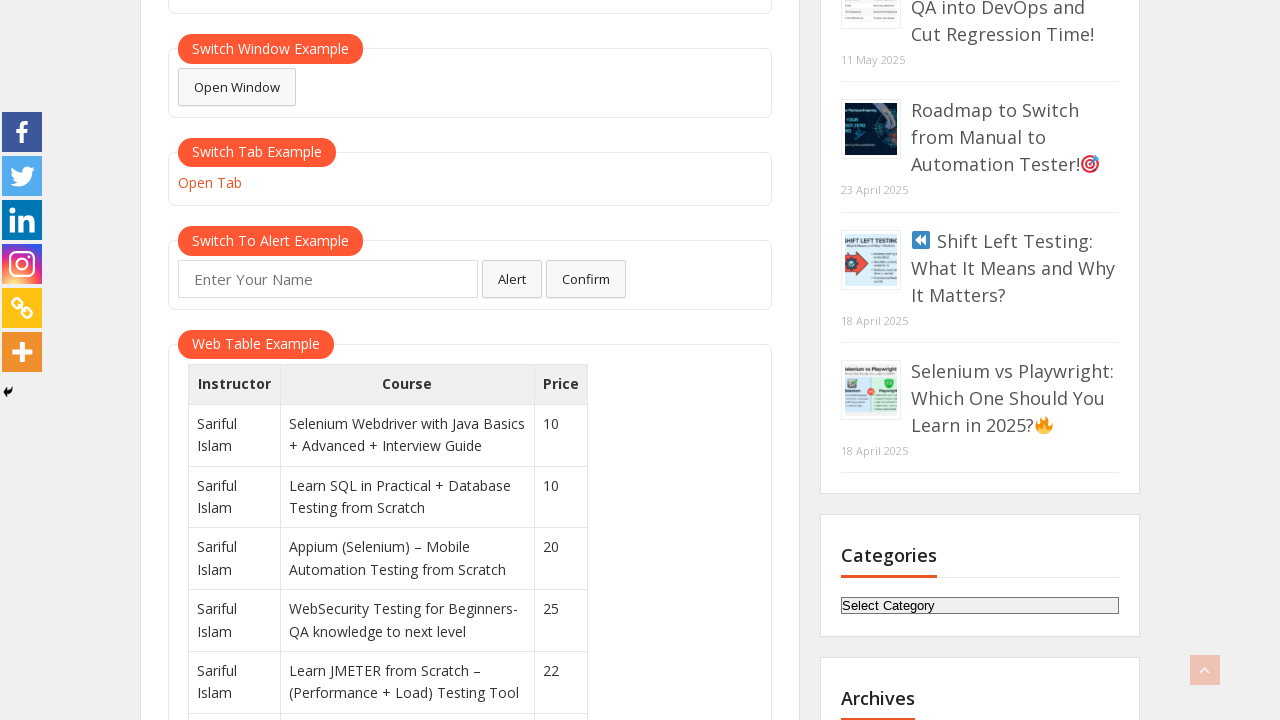

Entered 'Hi TestUser' in the name input field on #name
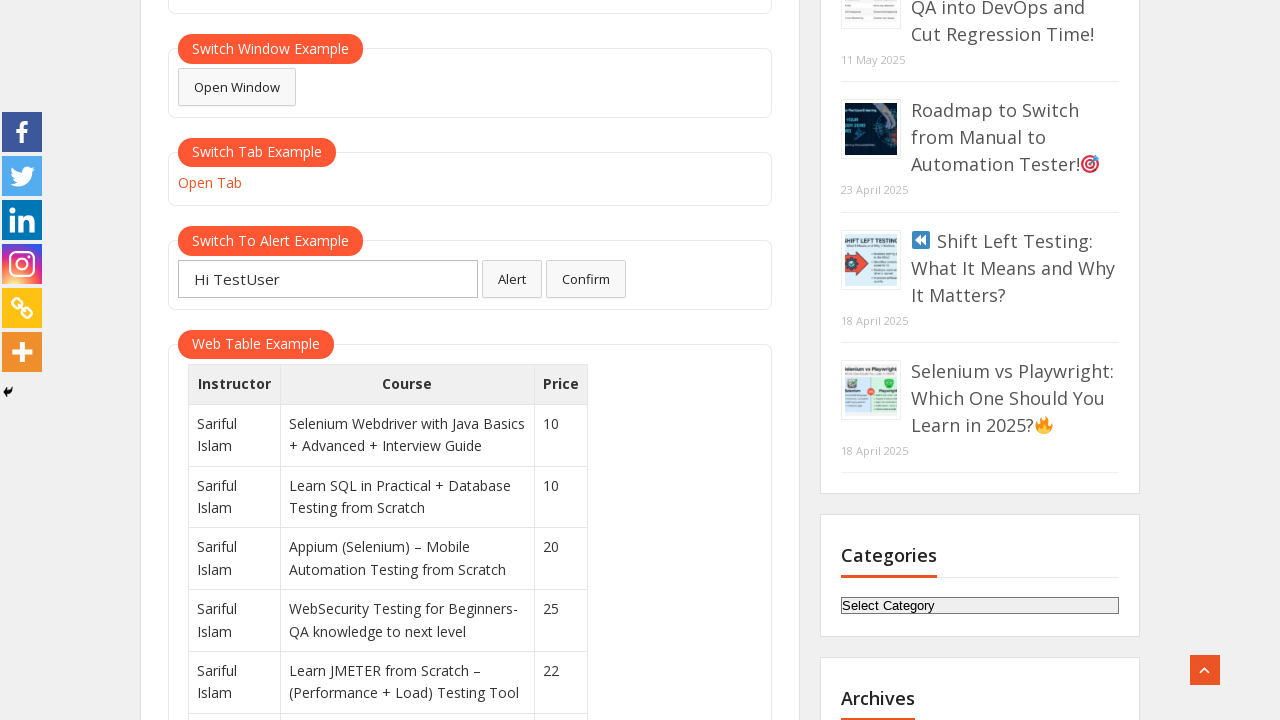

Set up dialog handler to automatically accept confirm dialogs
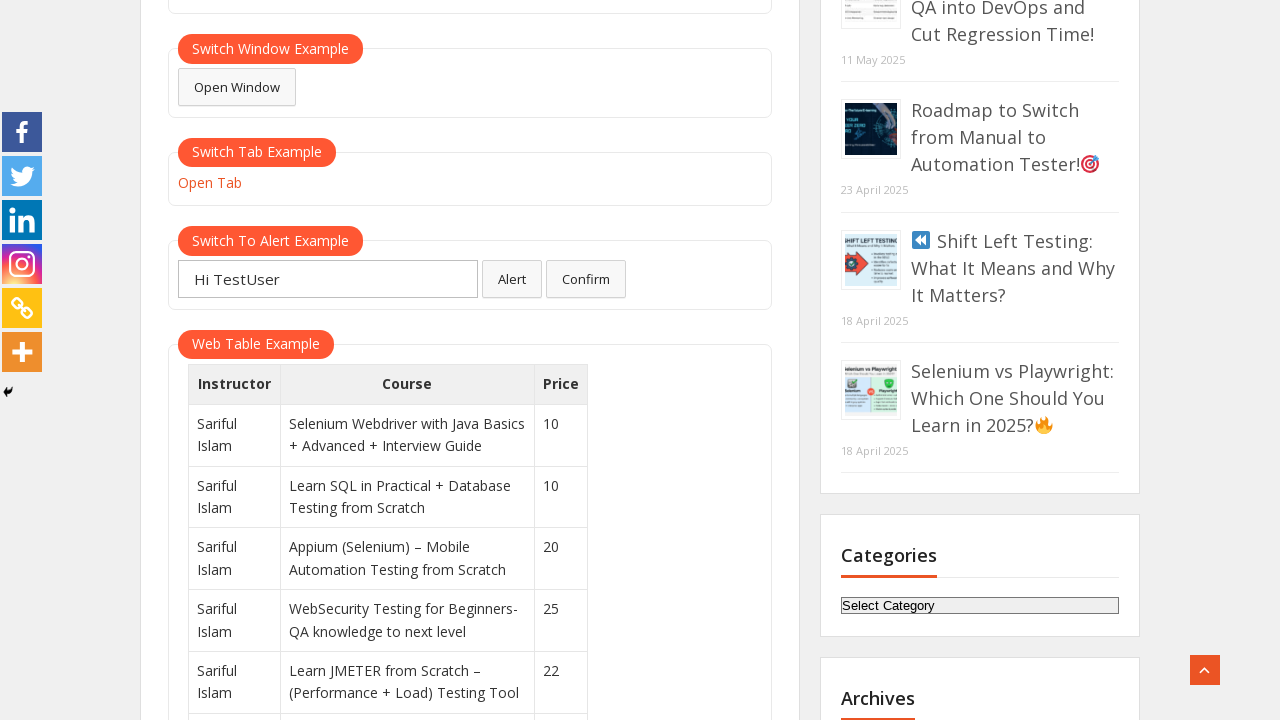

Clicked confirm button to trigger the alert and confirm dialog at (586, 279) on #confirmbtn
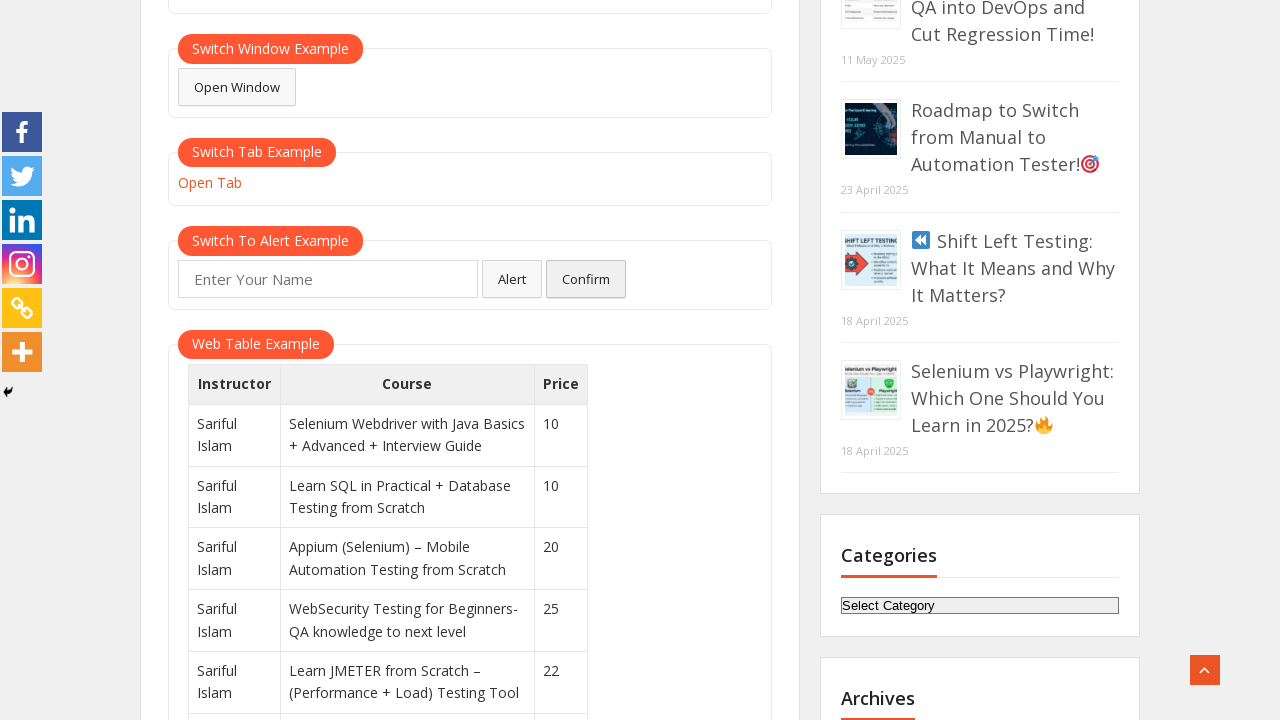

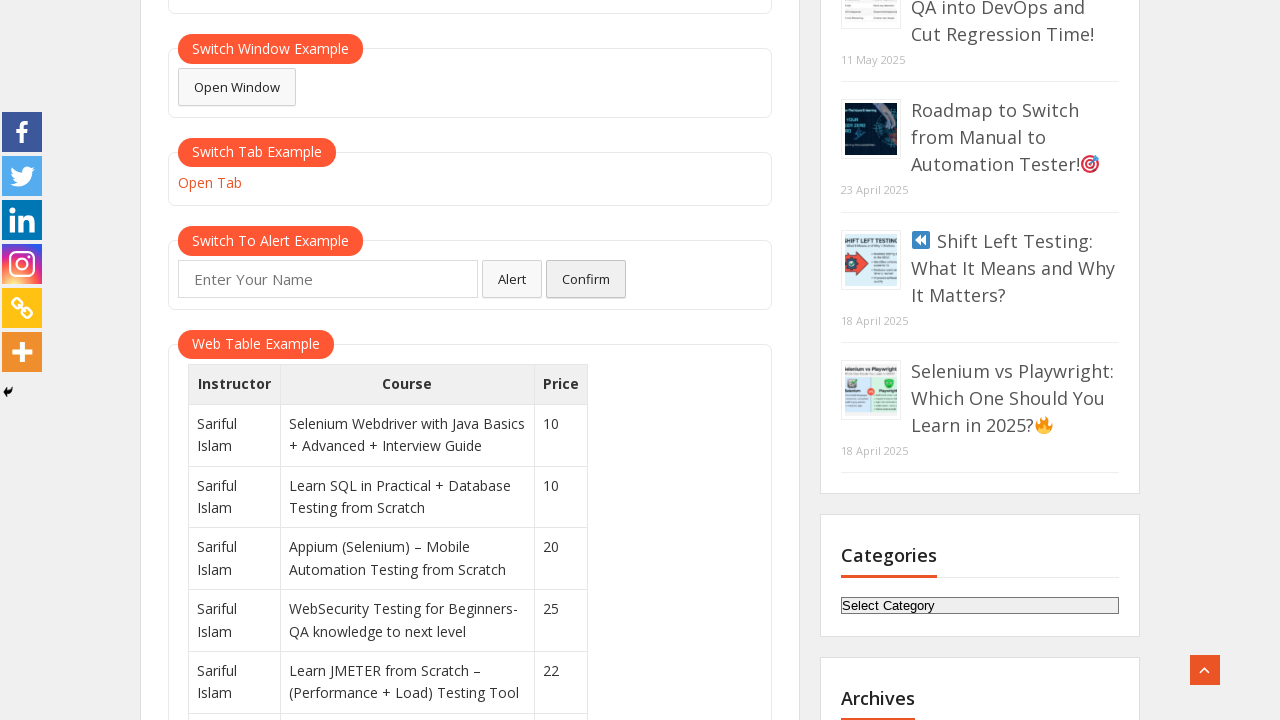